Tests hover functionality by hovering over three different user avatar images and verifying that user names and "View profile" links are displayed for each

Starting URL: https://practice.cydeo.com/hovers

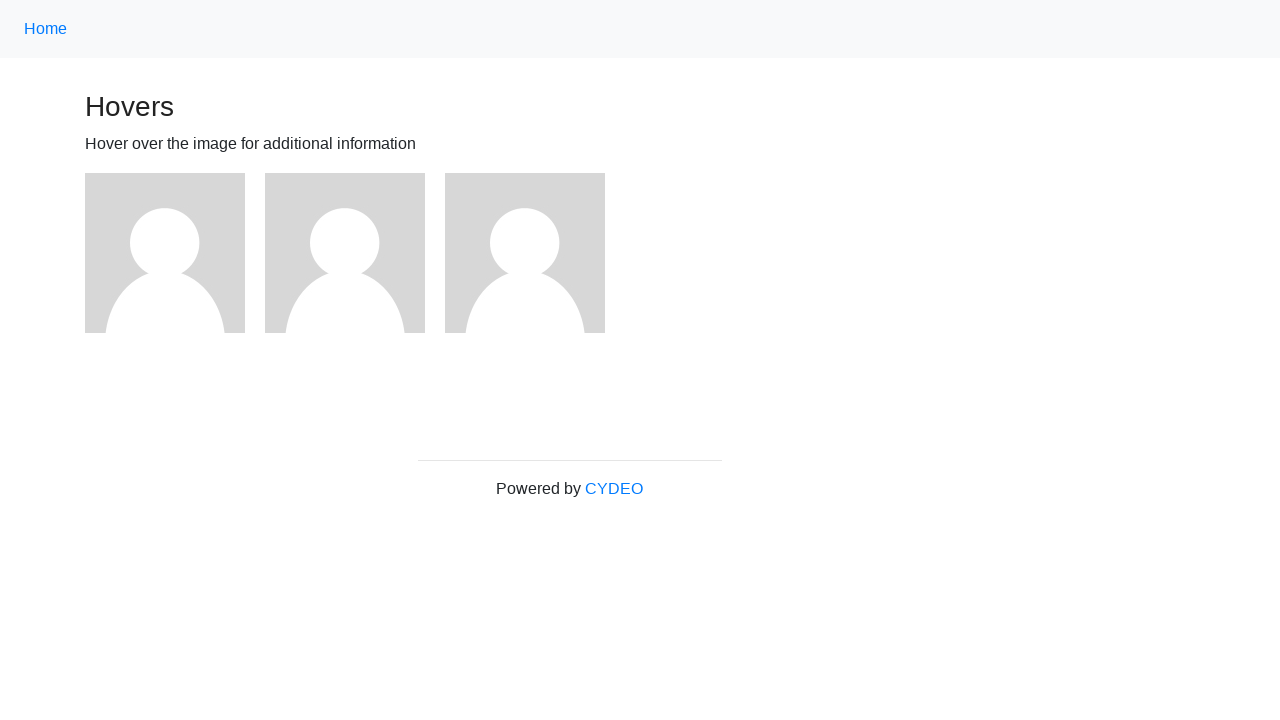

Hovered over first user avatar image at (165, 253) on (//img[@alt='User Avatar'])[1]
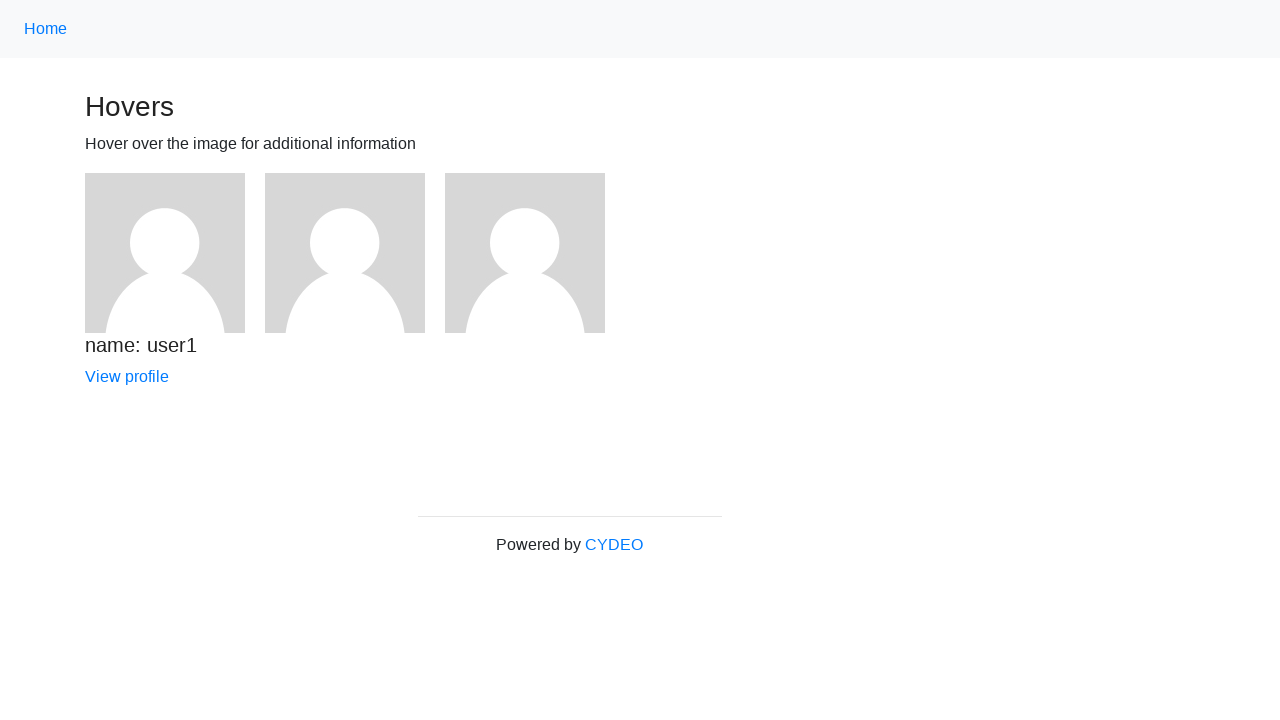

Verified user1 name text appeared
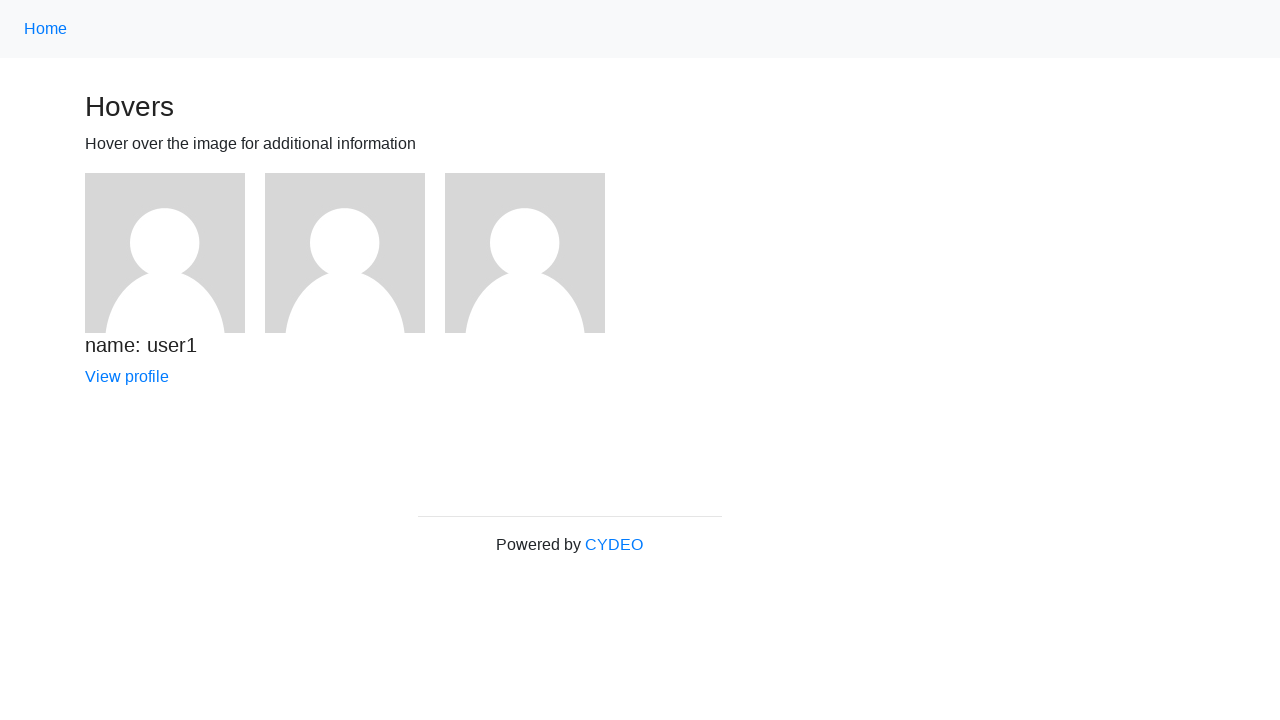

Verified first 'View profile' link appeared
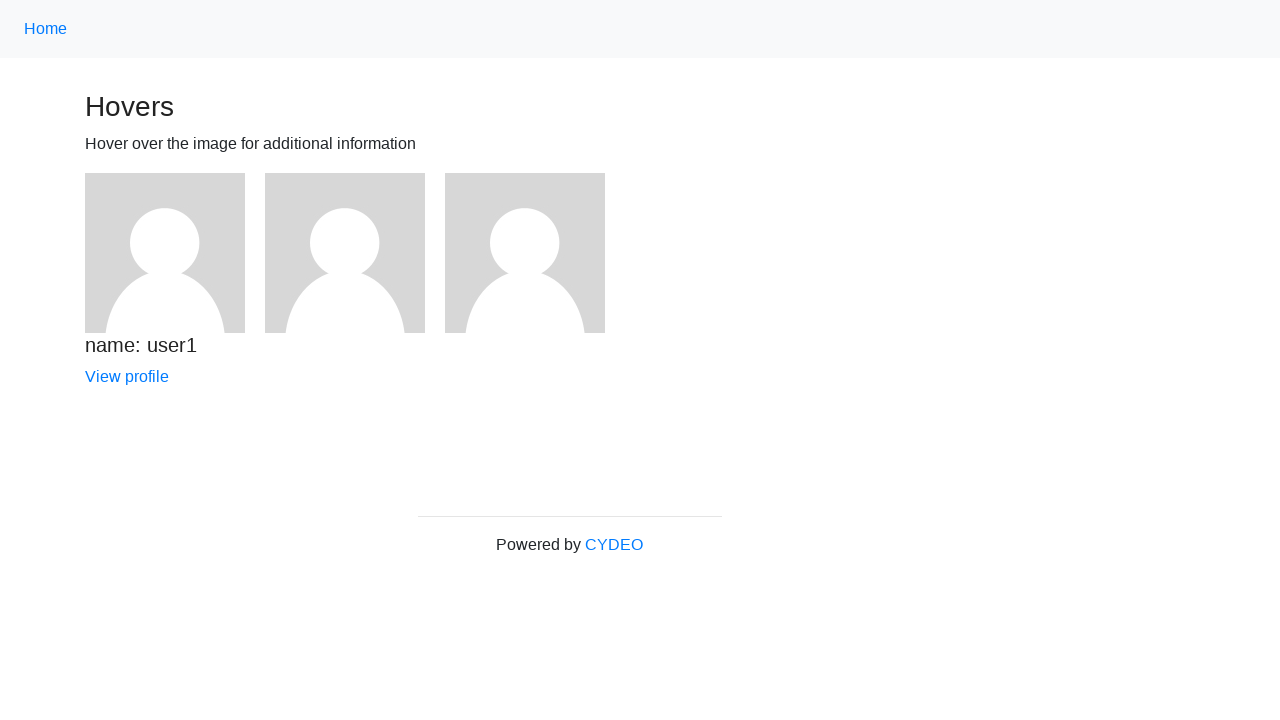

Hovered over second user avatar image at (345, 253) on (//img[@alt='User Avatar'])[2]
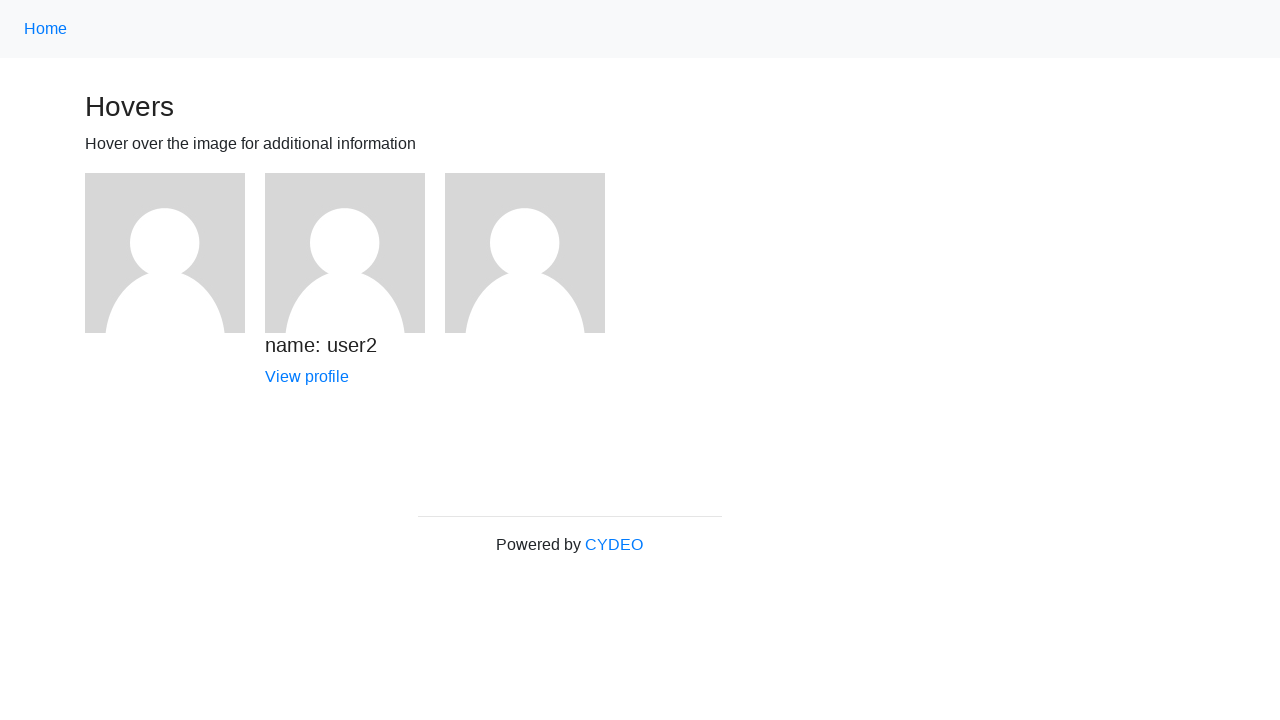

Verified user2 name text appeared
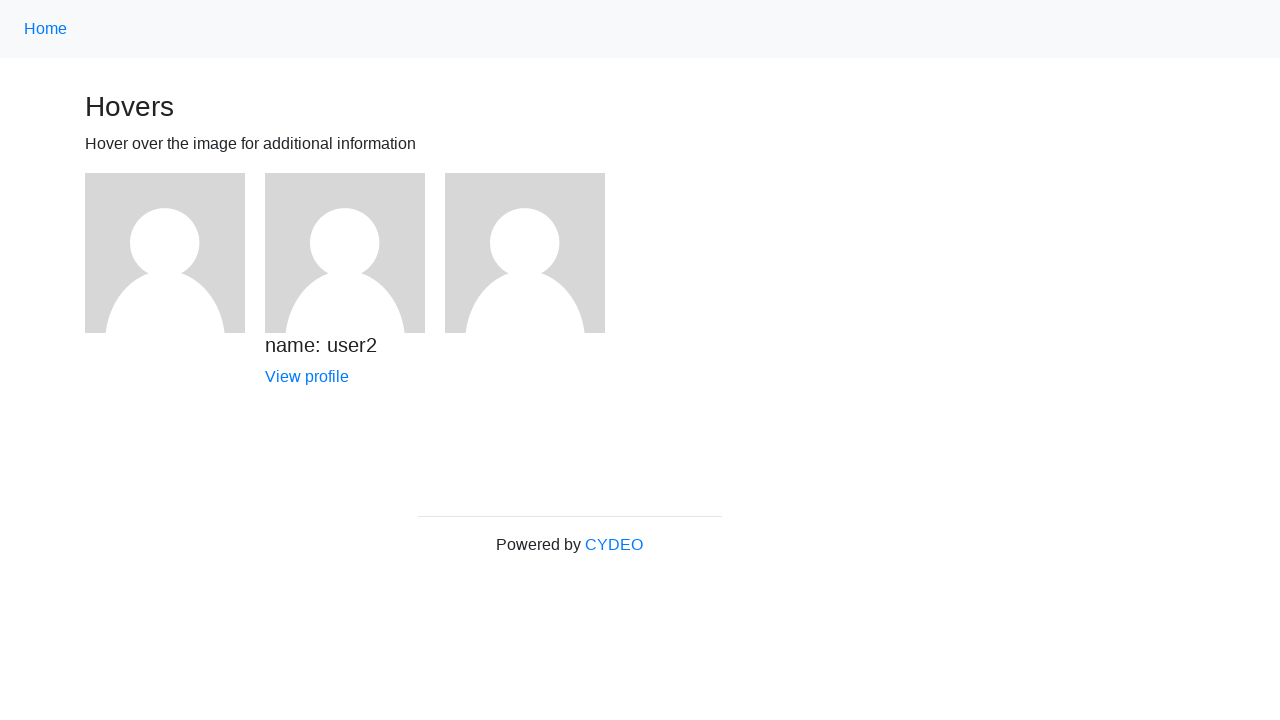

Verified second 'View profile' link appeared
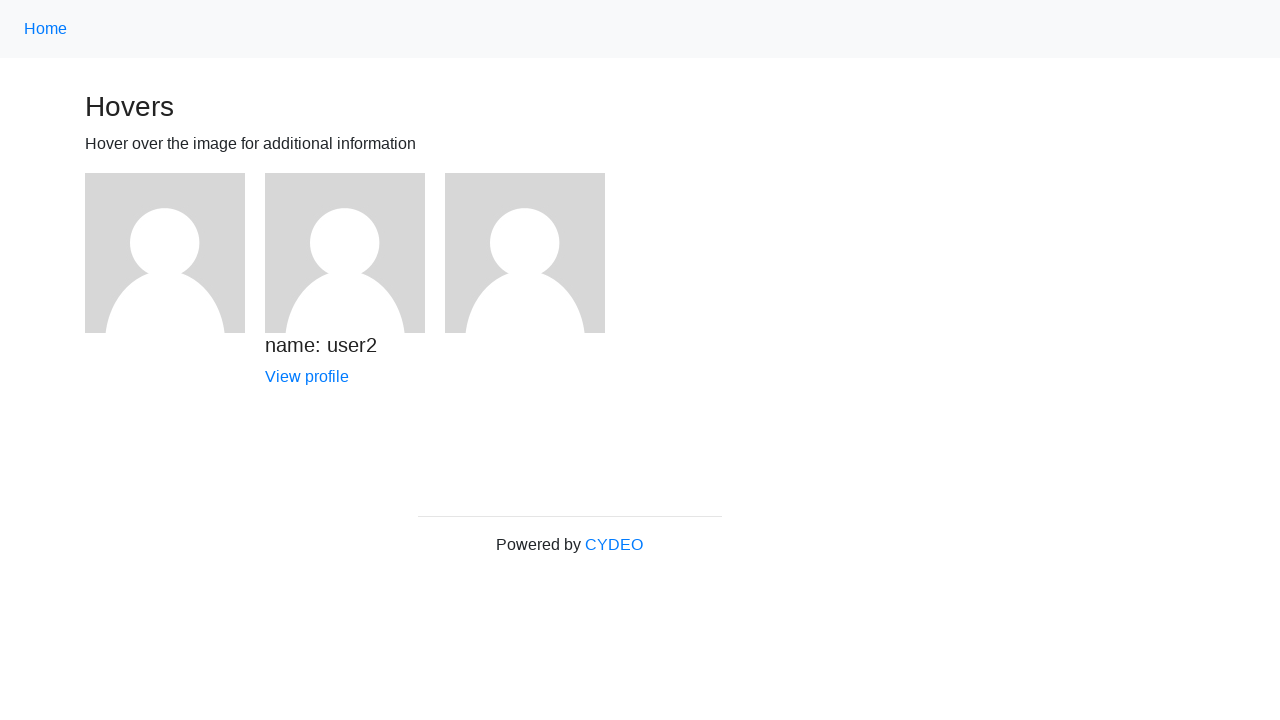

Hovered over third user avatar image at (525, 253) on (//img[@alt='User Avatar'])[3]
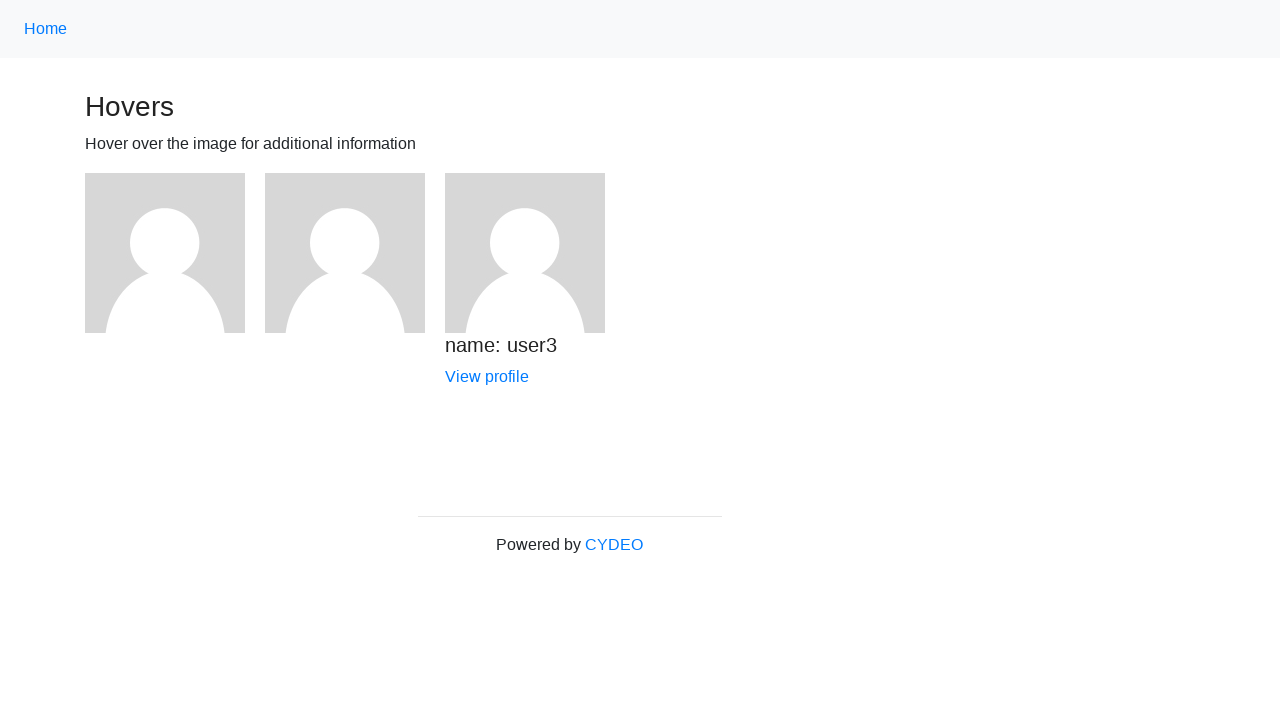

Verified user3 name text appeared
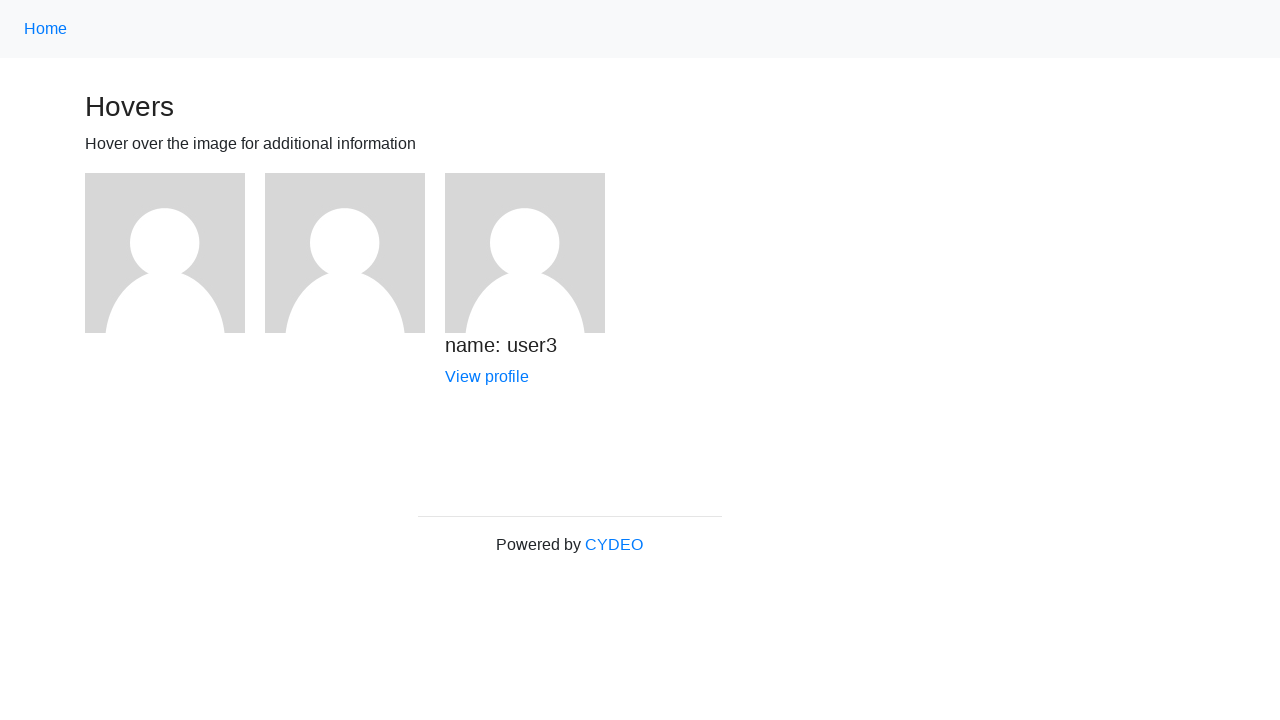

Verified third 'View profile' link appeared
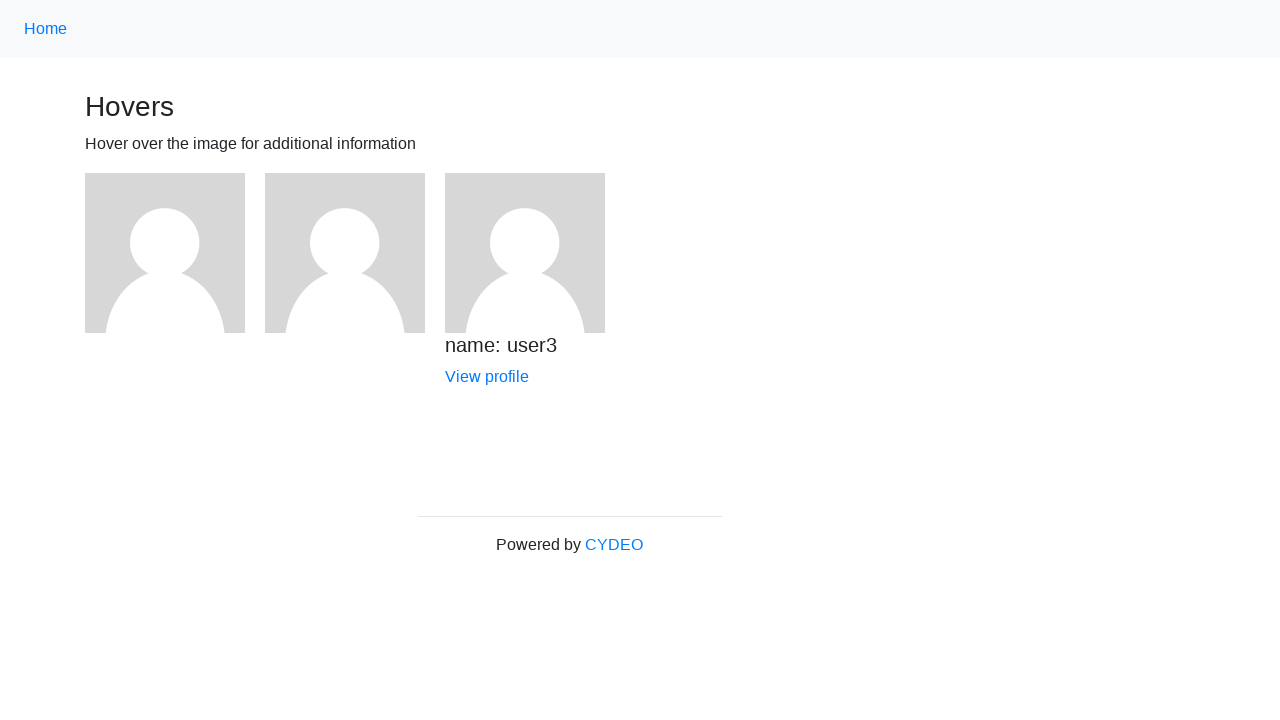

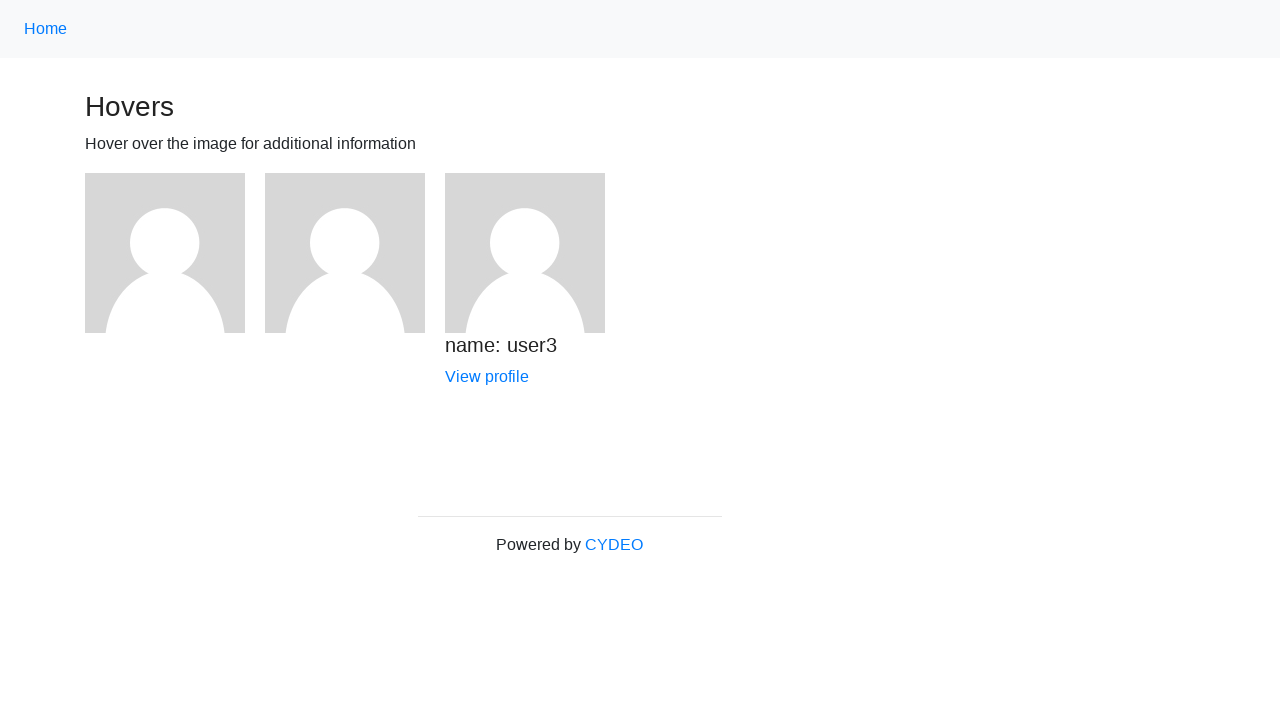